Tests a multi-step registration form by filling personal information (name, phone, email), address details (zip code, street, city, state), and payment information (cardholder name, card number, expiration date, CVV) across three form pages.

Starting URL: https://onfly-rpa-forms-62njbv2kbq-uc.a.run.app/

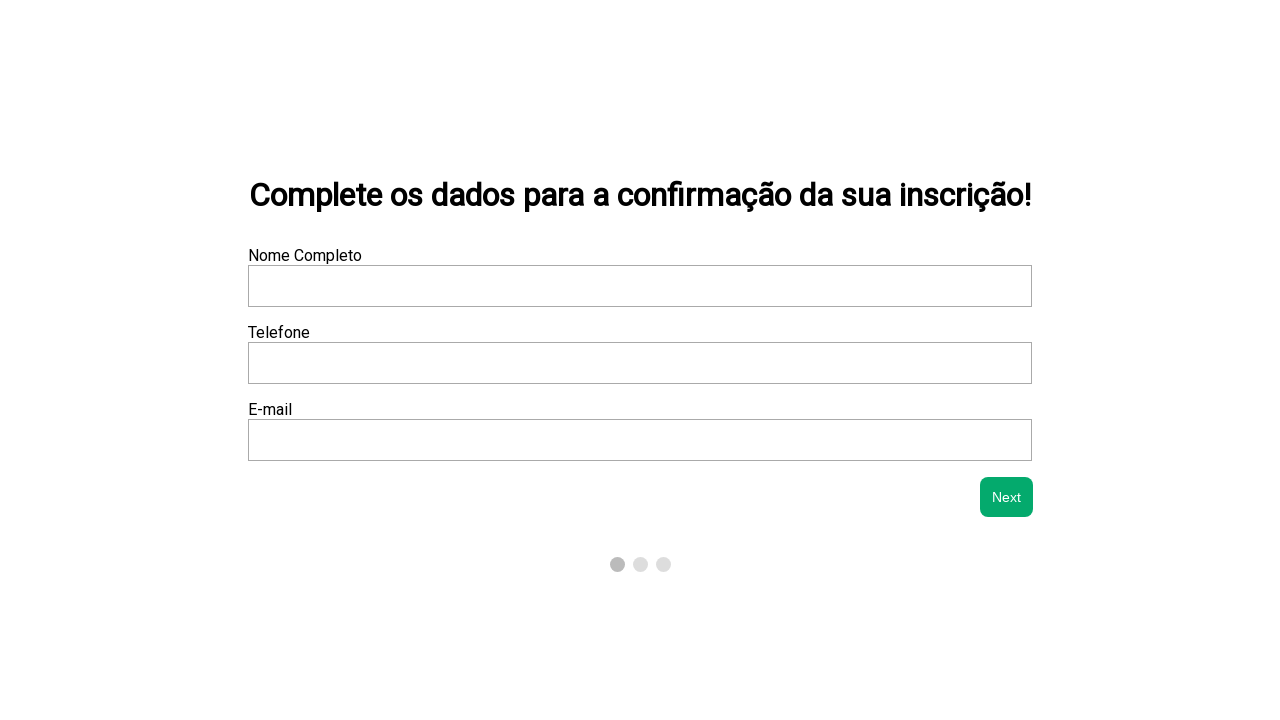

Waited for full name field to be visible
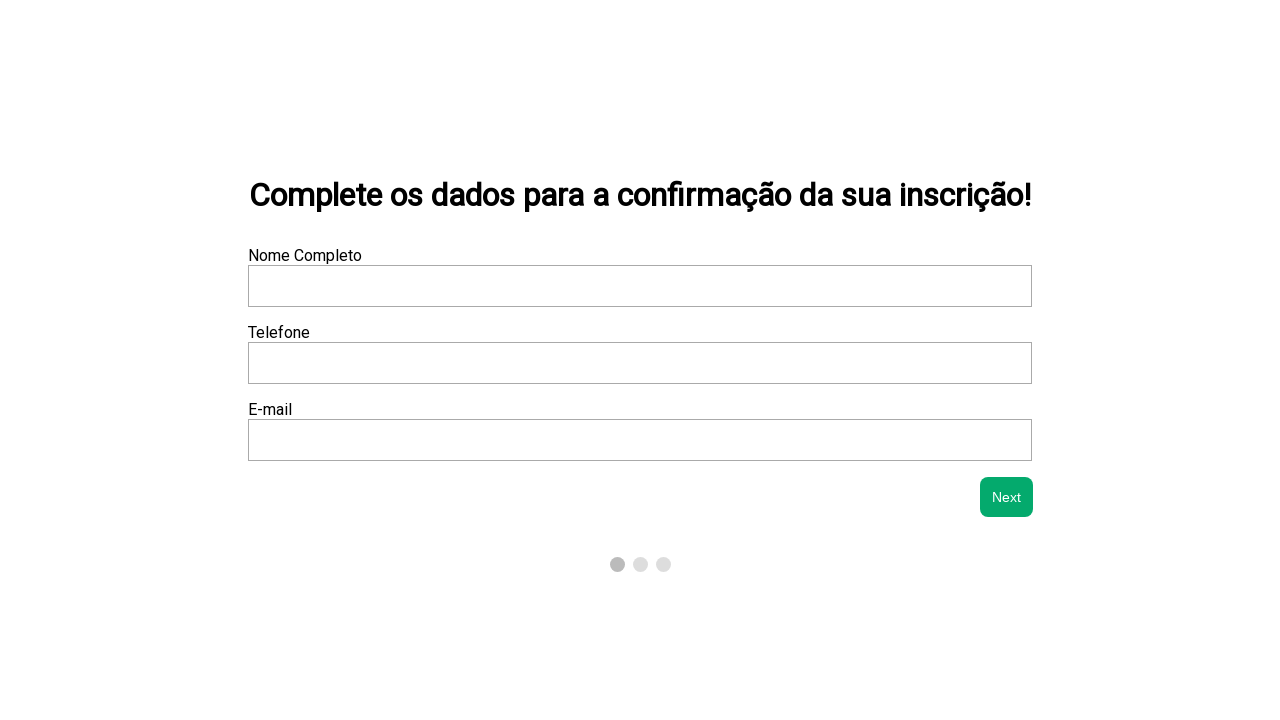

Filled full name field with 'Eduardo Raphael Silva Damasceno' on //label[text()="Nome Completo"]/following-sibling::input
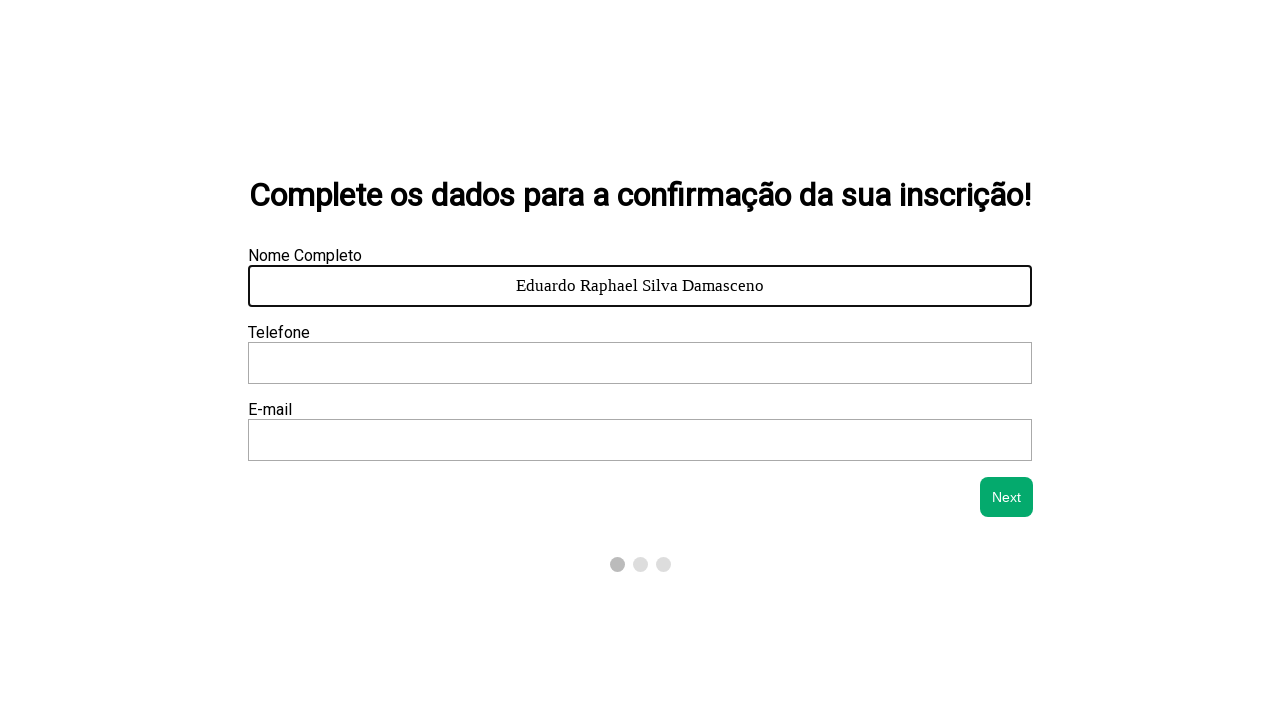

Filled phone number field with '(48) 5678-9012' on //label[text()="Telefone"]/following-sibling::input
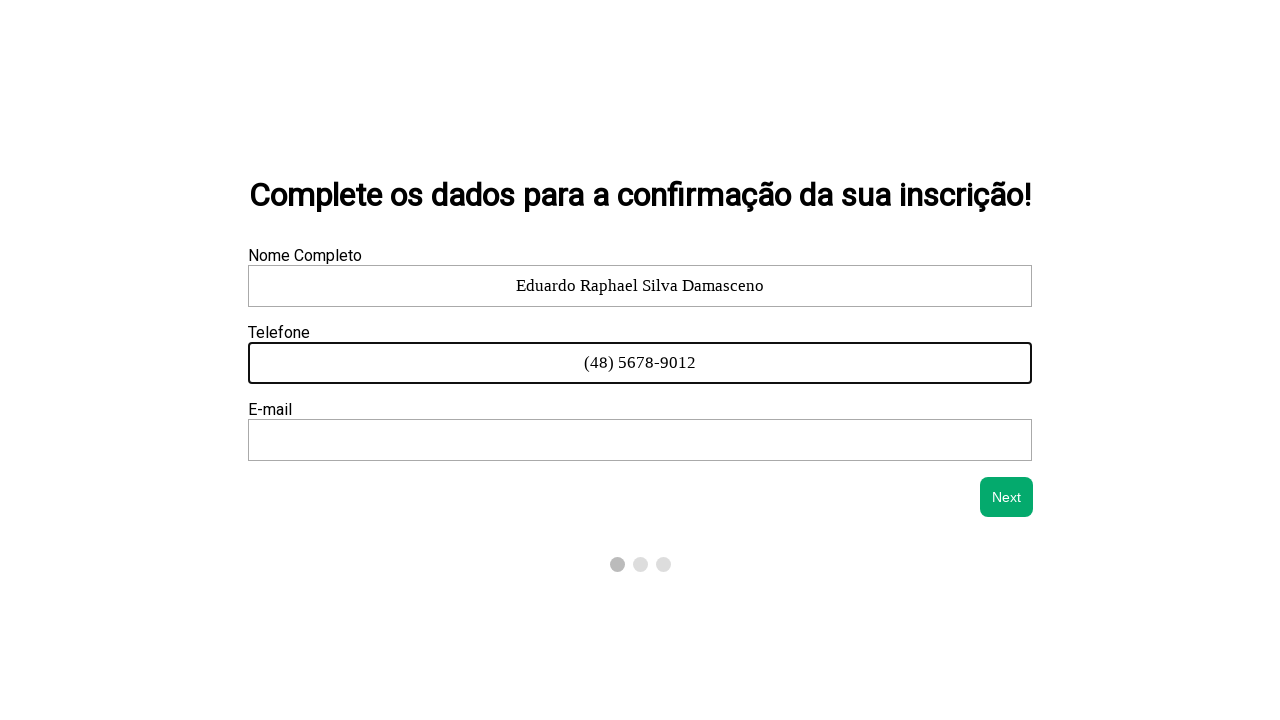

Filled email field with 'usuario1@example.com' on //label[text()="E-mail"]/following-sibling::input
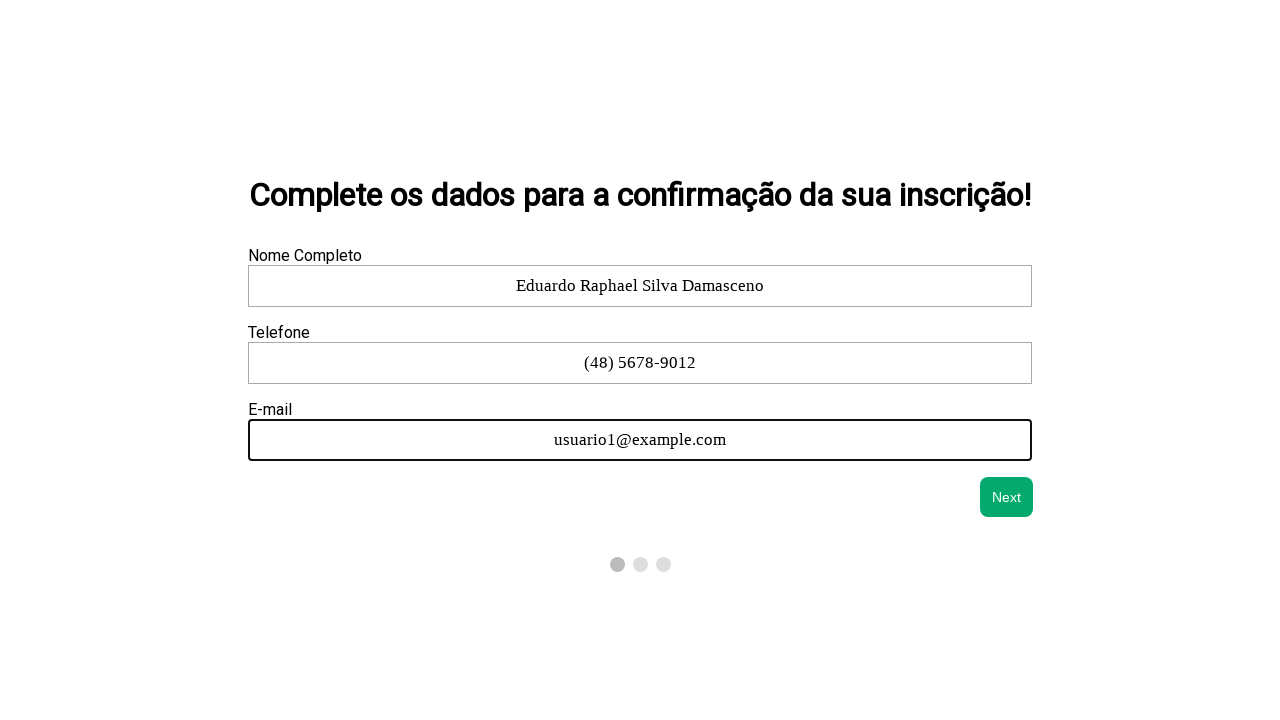

Clicked next button to proceed to address form at (1007, 497) on xpath=//button[@id="next-btn"]
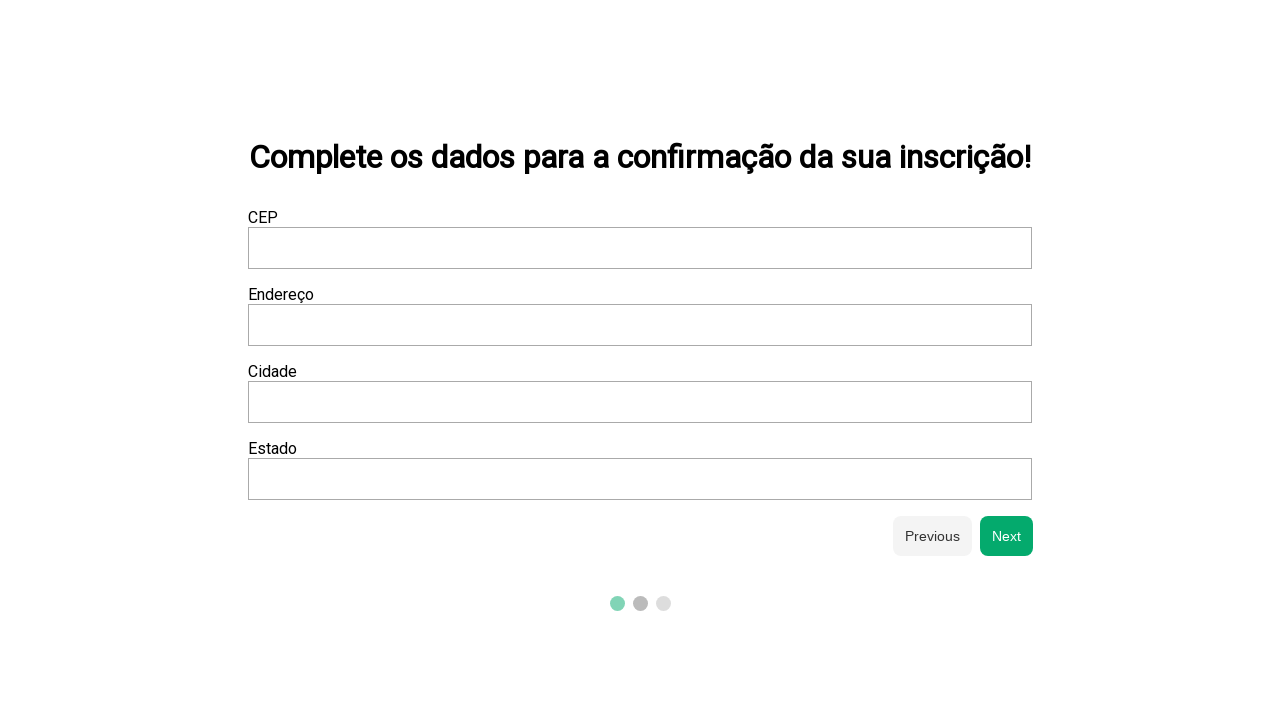

Waited for address form to be visible
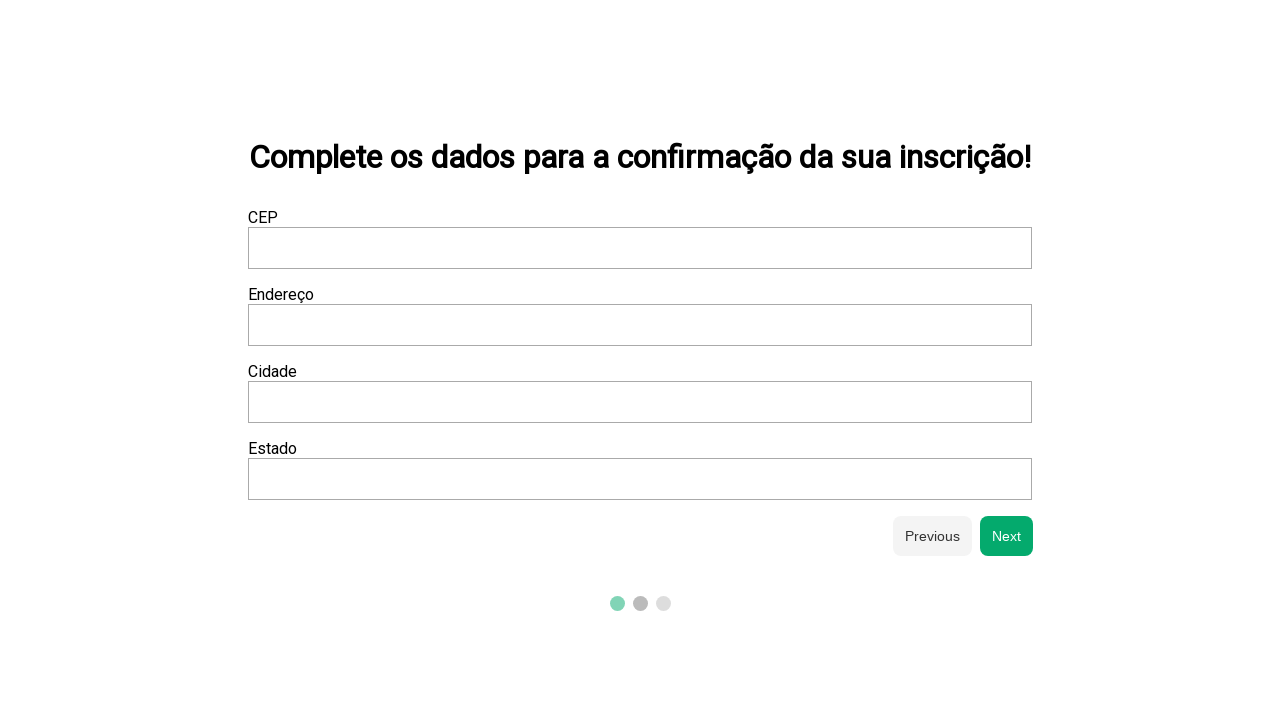

Filled zip code field with '12345-678' on //label[text()="CEP"]/following-sibling::input
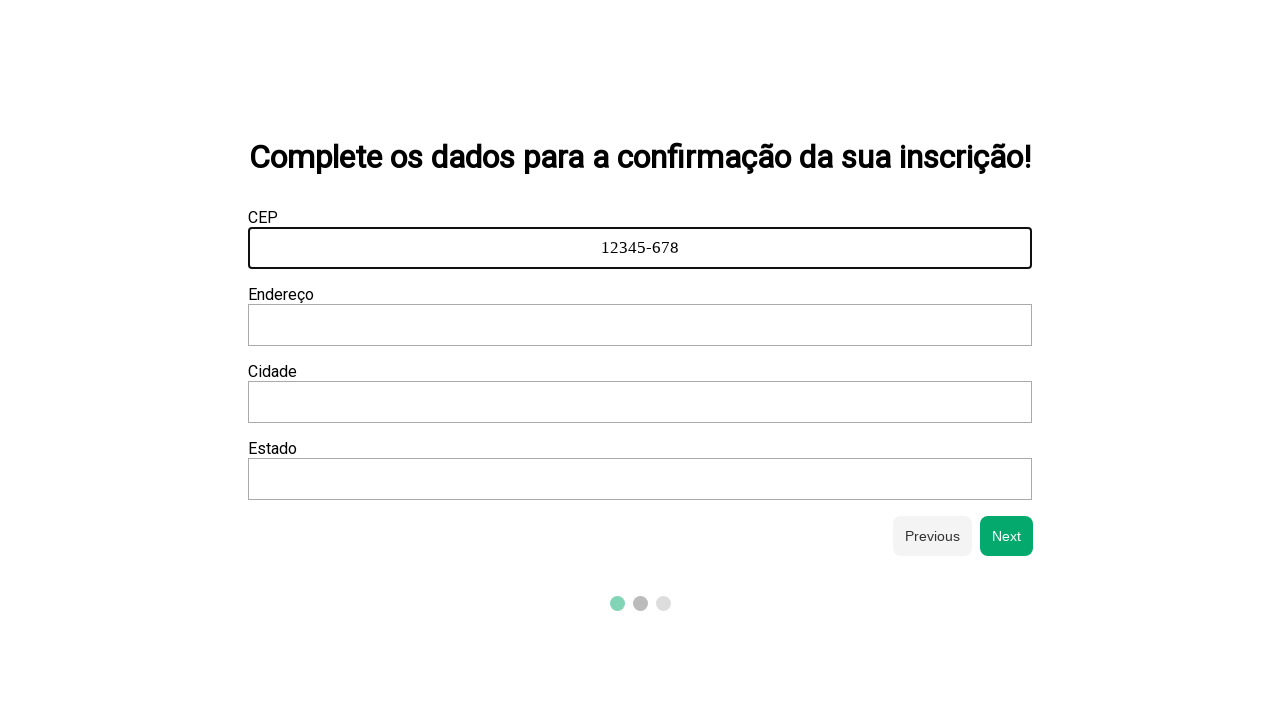

Filled street address field with 'Dimas Pereira Lopes' on //label[text()="Endereço"]/following-sibling::input
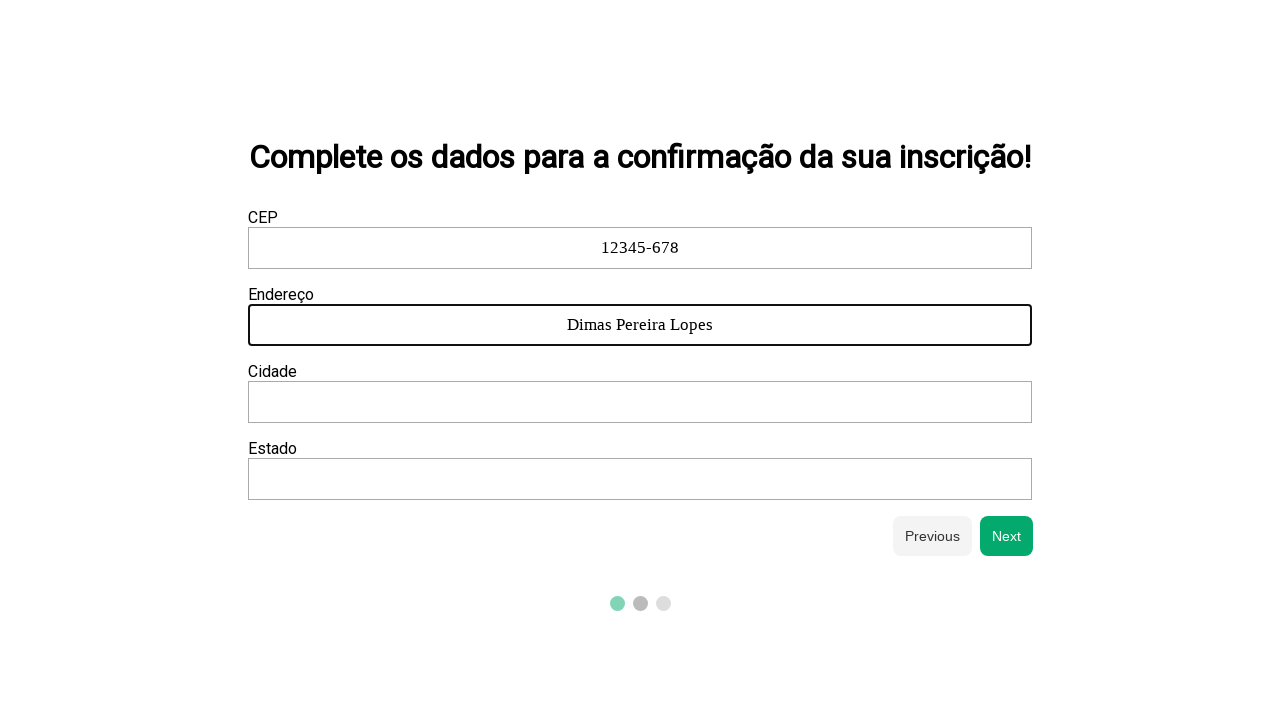

Filled city field with 'Belo Horizonte' on //label[text()="Cidade"]/following-sibling::input
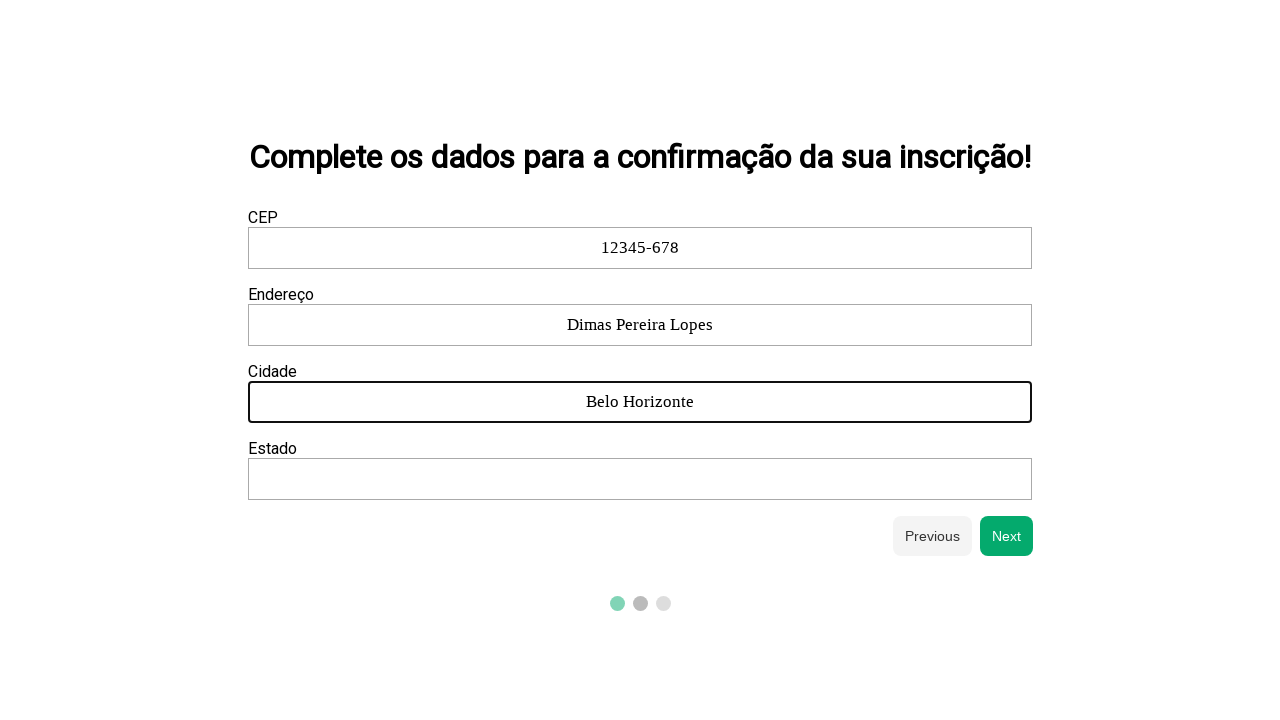

Filled state field with 'MG' on //label[text()="Estado"]/following-sibling::input
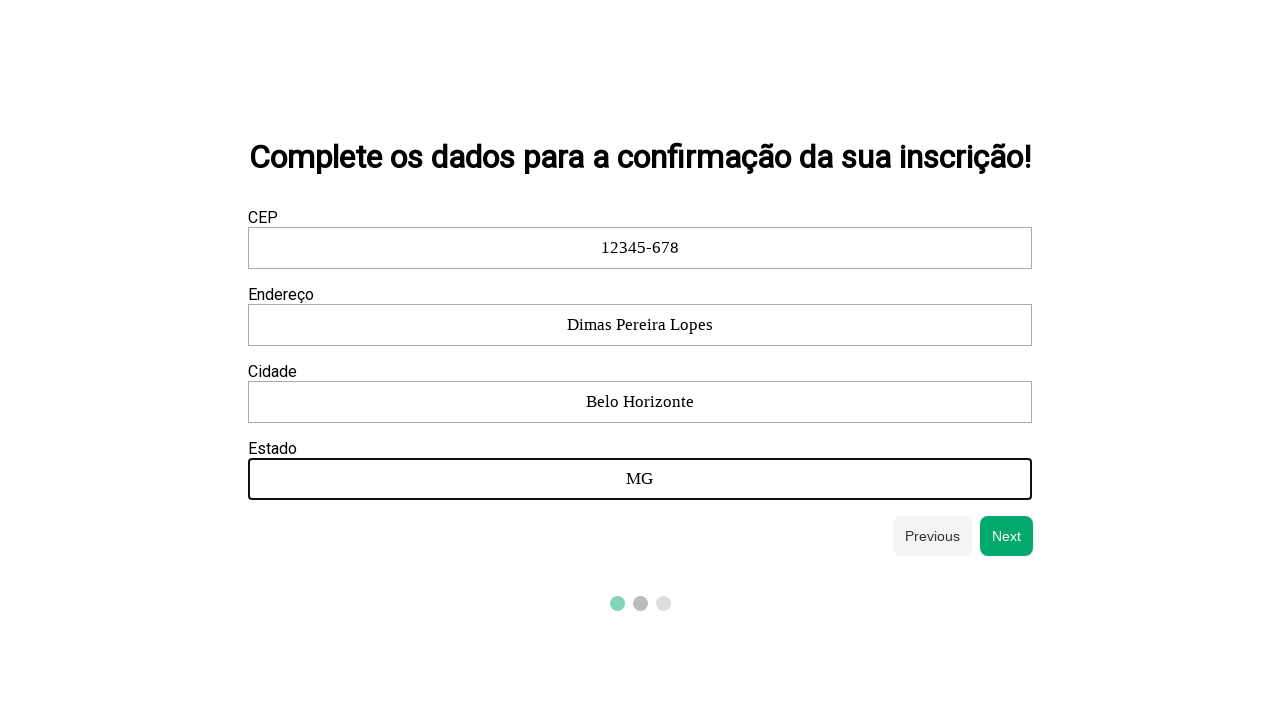

Clicked next button to proceed to payment form at (1007, 536) on xpath=//button[@id="next-btn"]
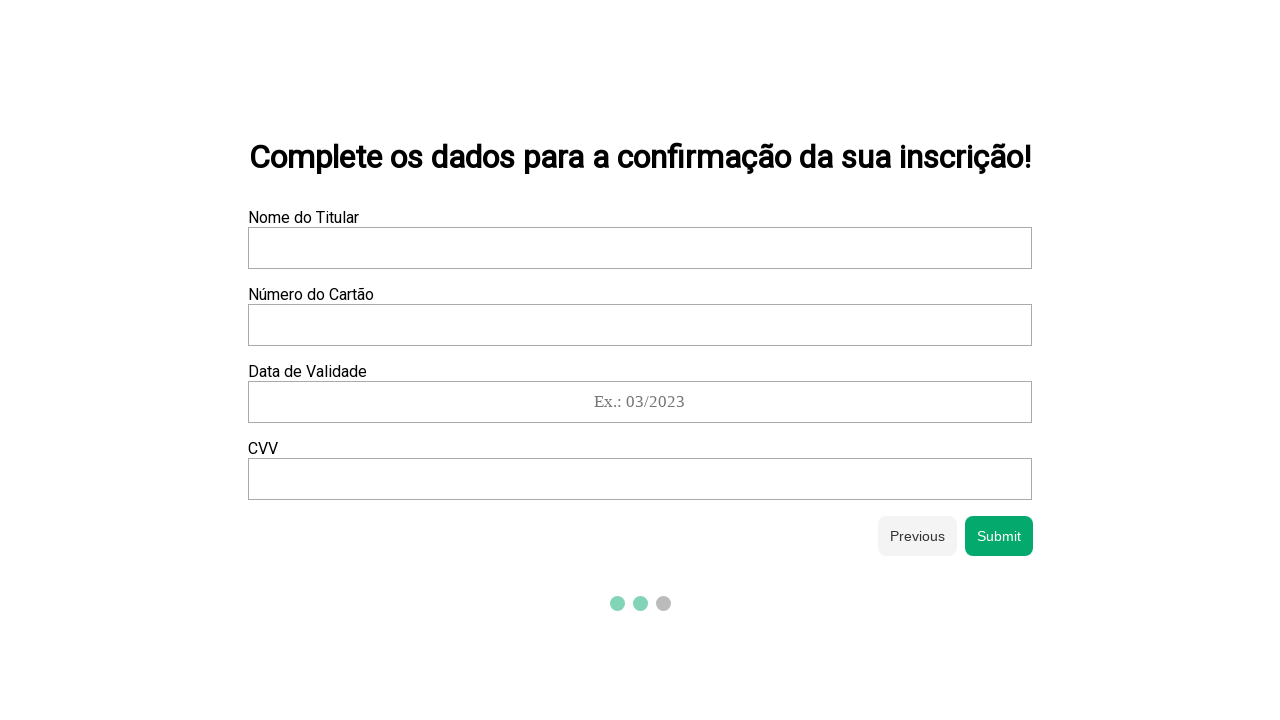

Waited for payment form to be visible
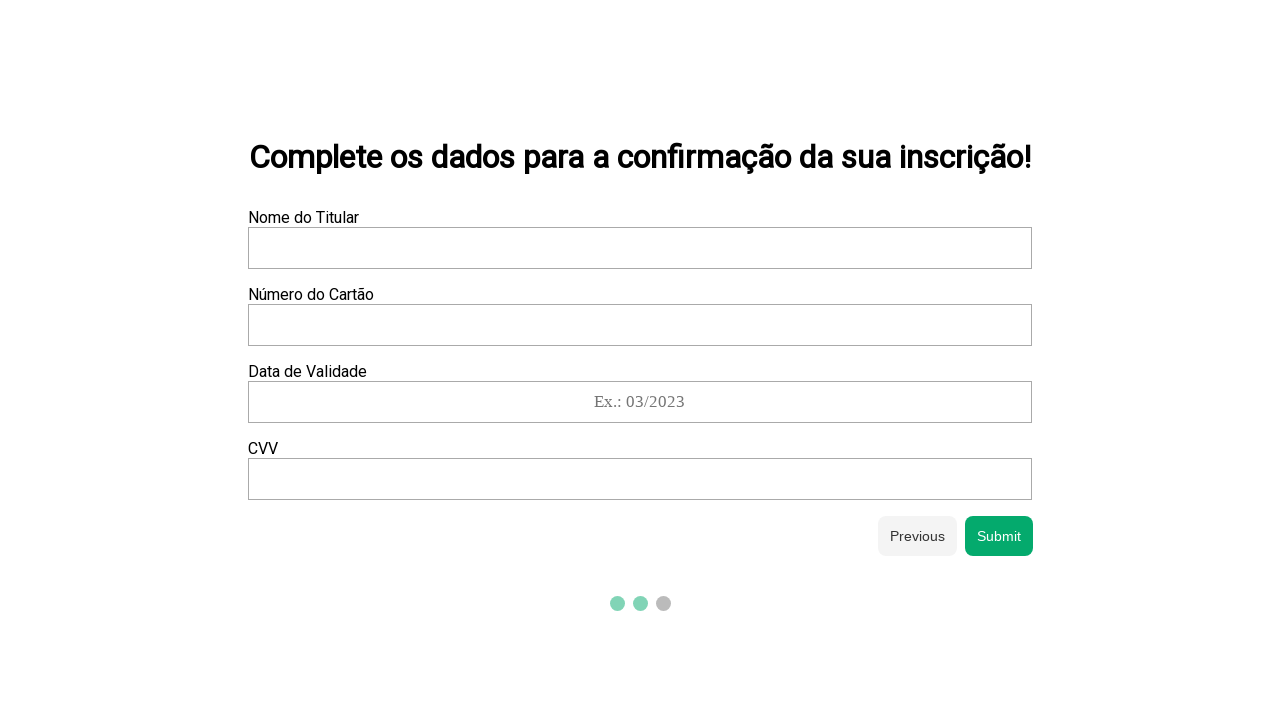

Filled cardholder name field with 'Raphael Damasceno' on //label[text()="Nome do Titular"]/following-sibling::input
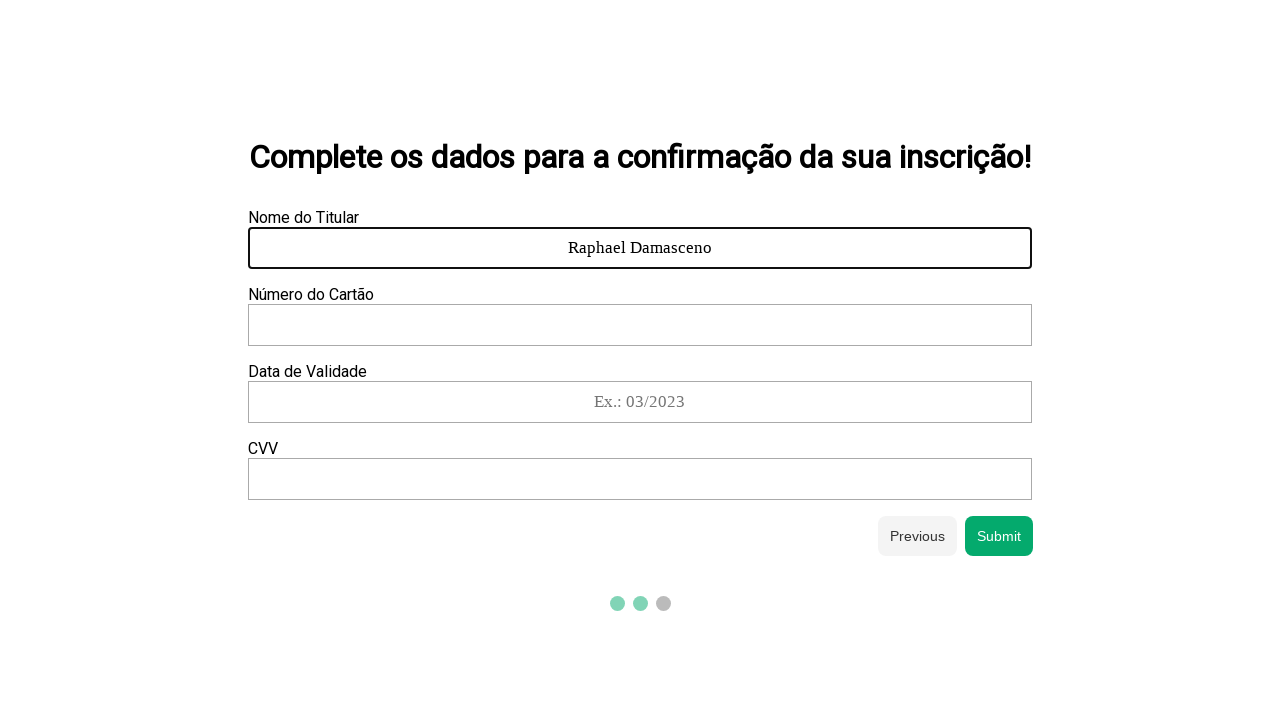

Filled credit card number field with '1234 5678 9012 3456' on //label[text()="Número do Cartão"]/following-sibling::input
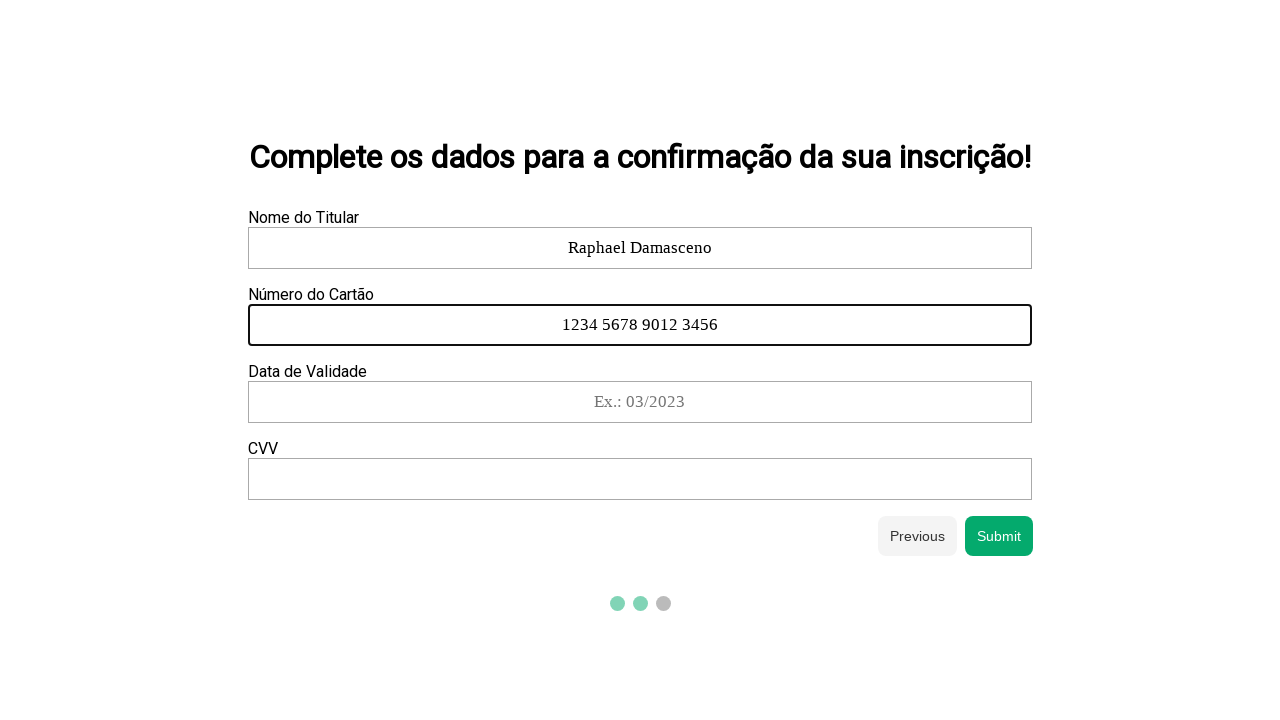

Filled expiration date field with '03/2032' on //label[text()="Data de Validade"]/following-sibling::input
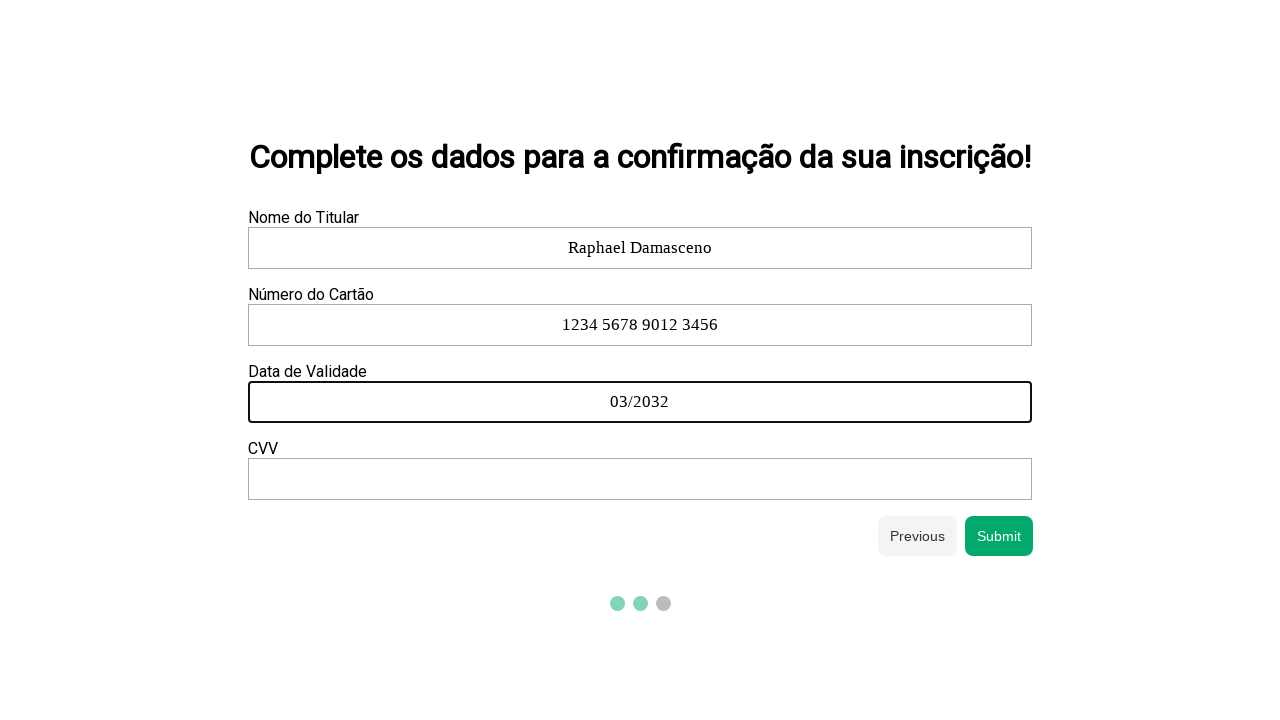

Filled CVV field with '123' on //label[text()="CVV"]/following-sibling::input
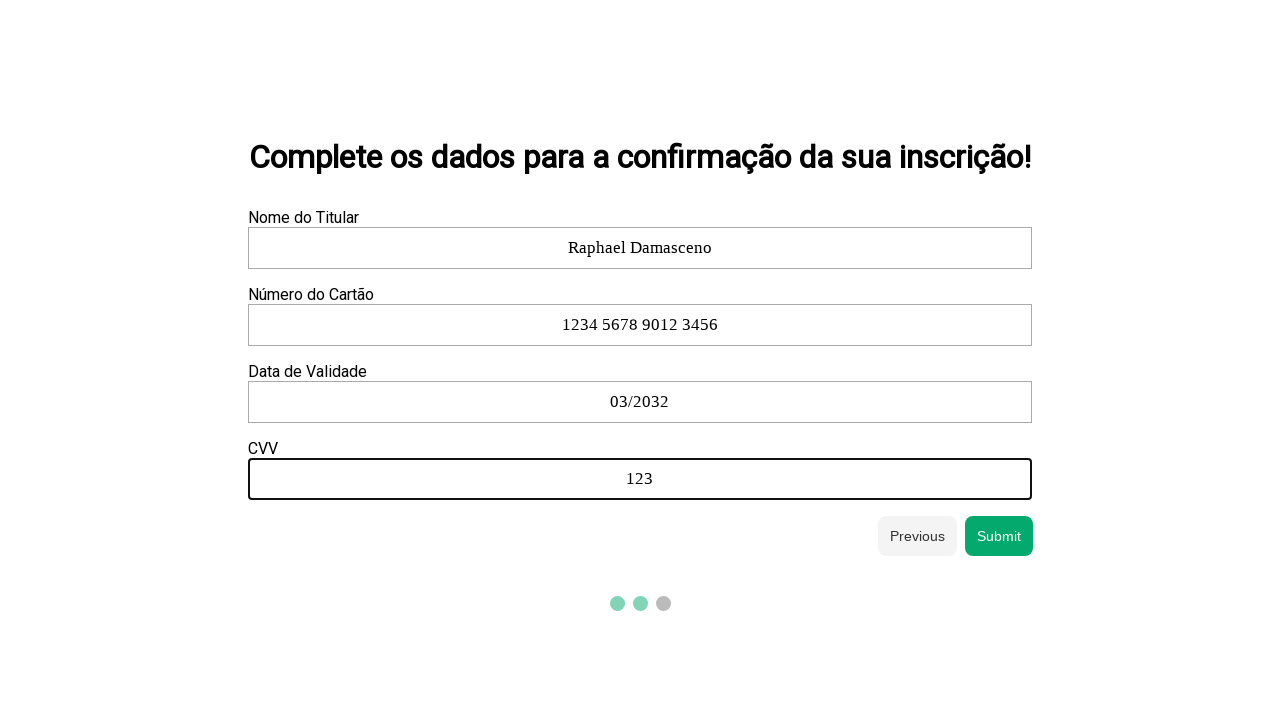

Clicked Submit button to complete registration at (999, 536) on xpath=//button[text()="Submit"]
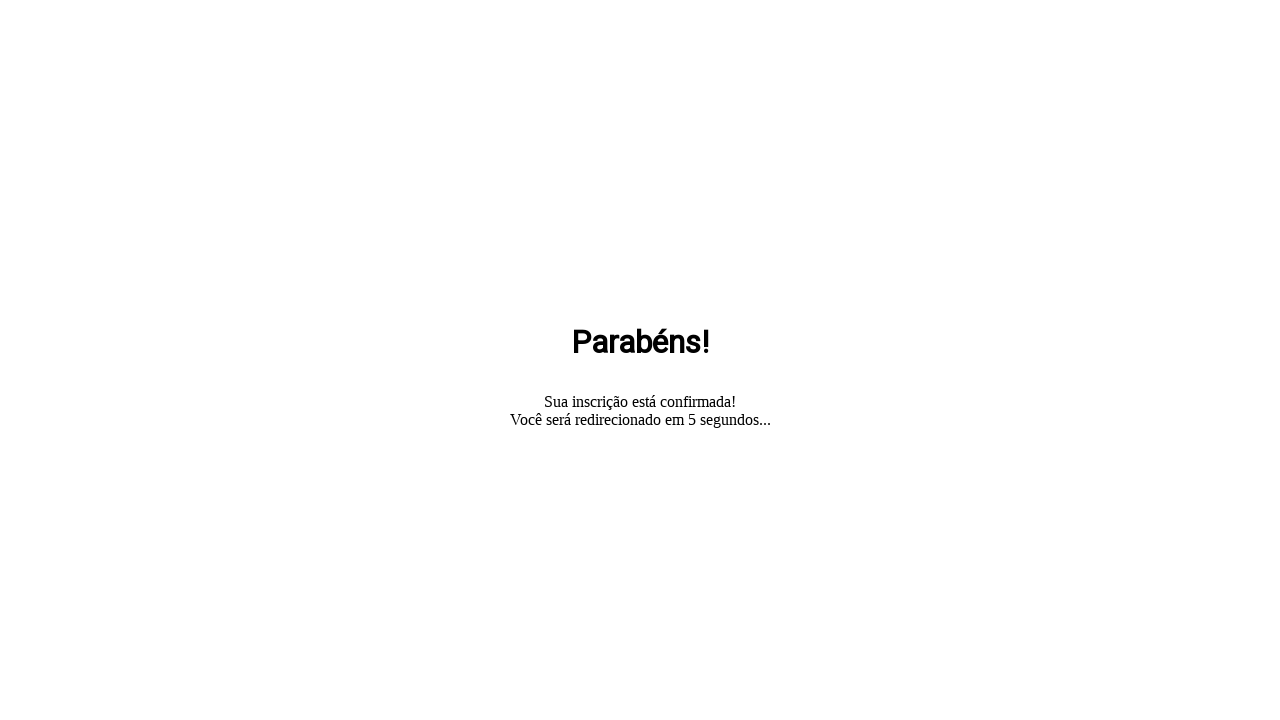

Waited for form submission to complete
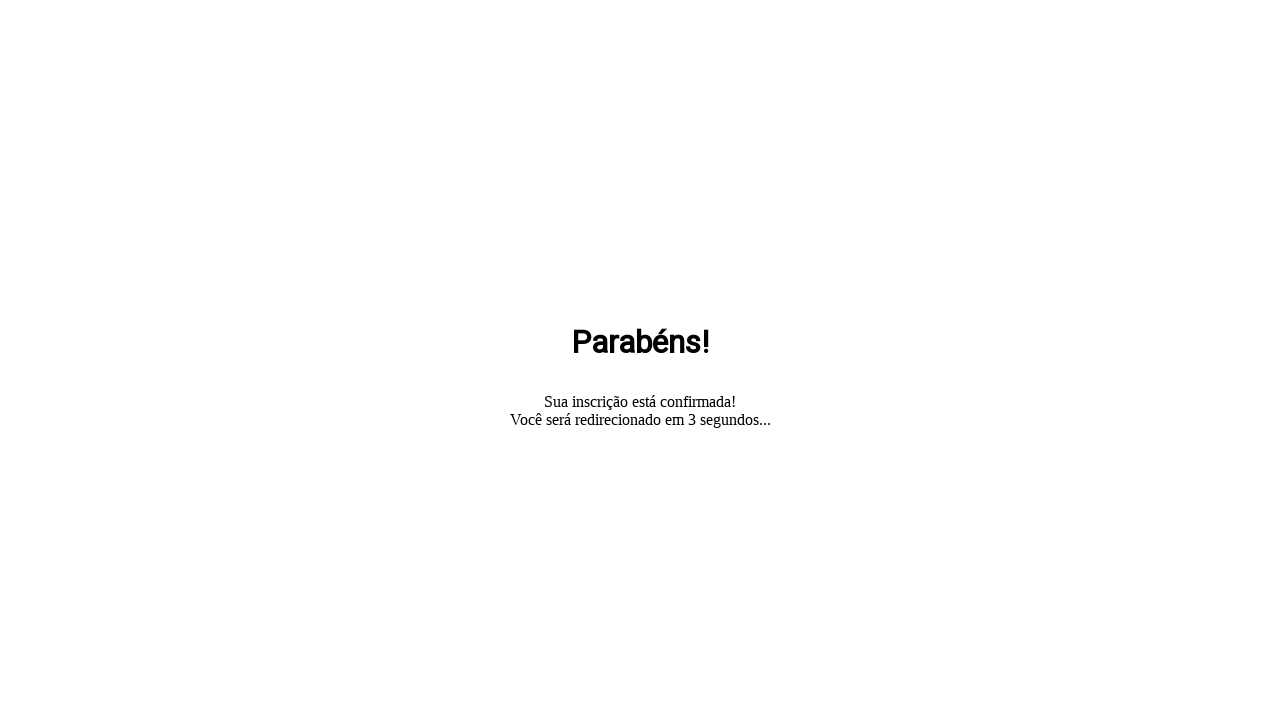

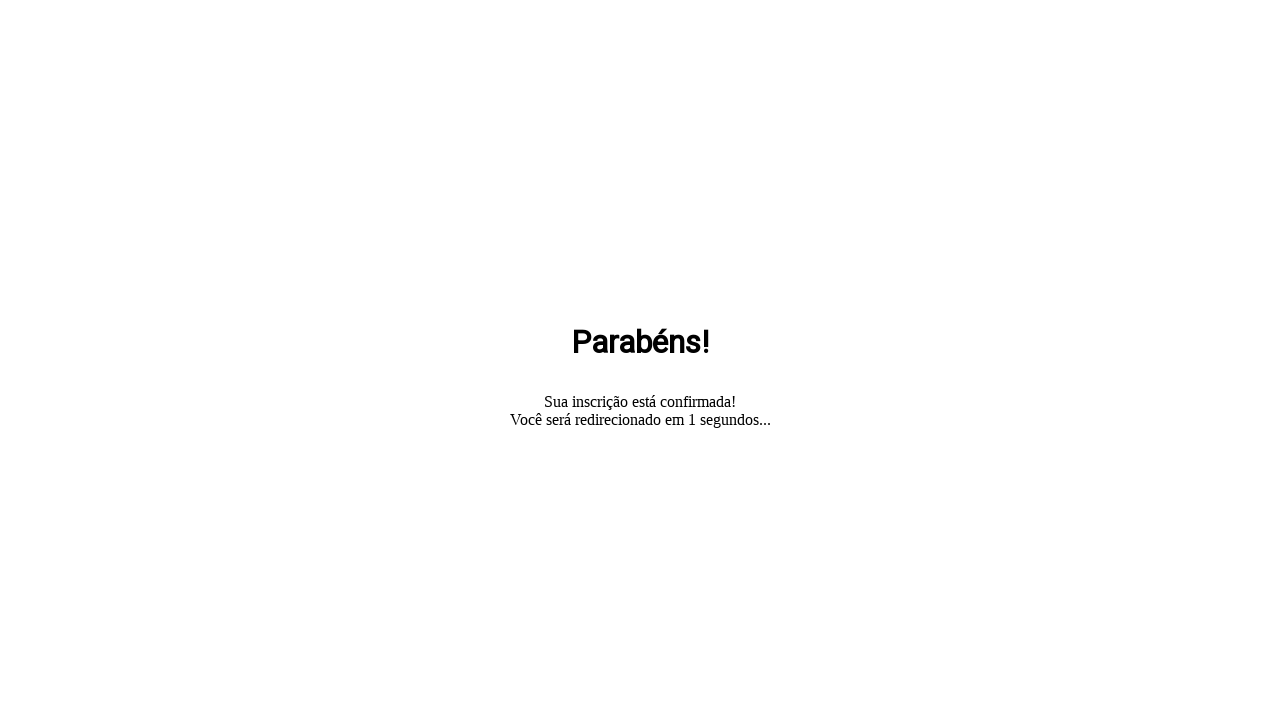